Opens python.org in a browser and verifies that "Python" is in the page title

Starting URL: http://www.python.org

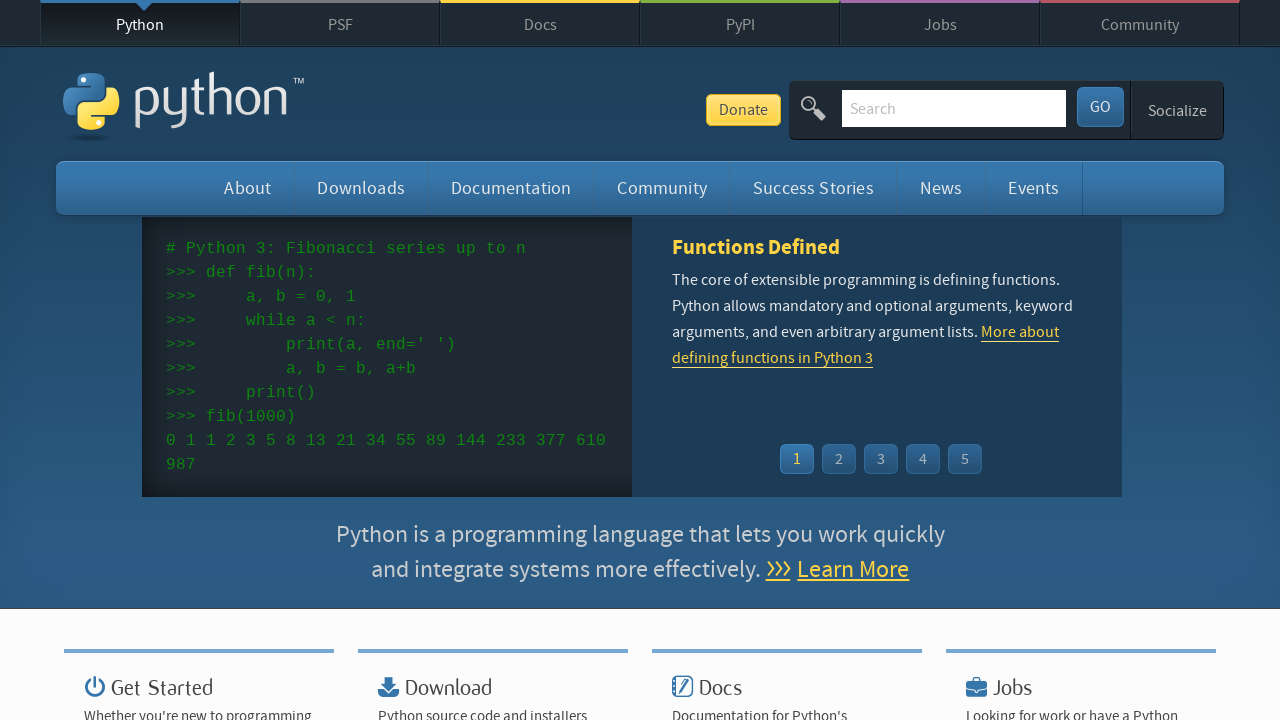

Navigated to http://www.python.org
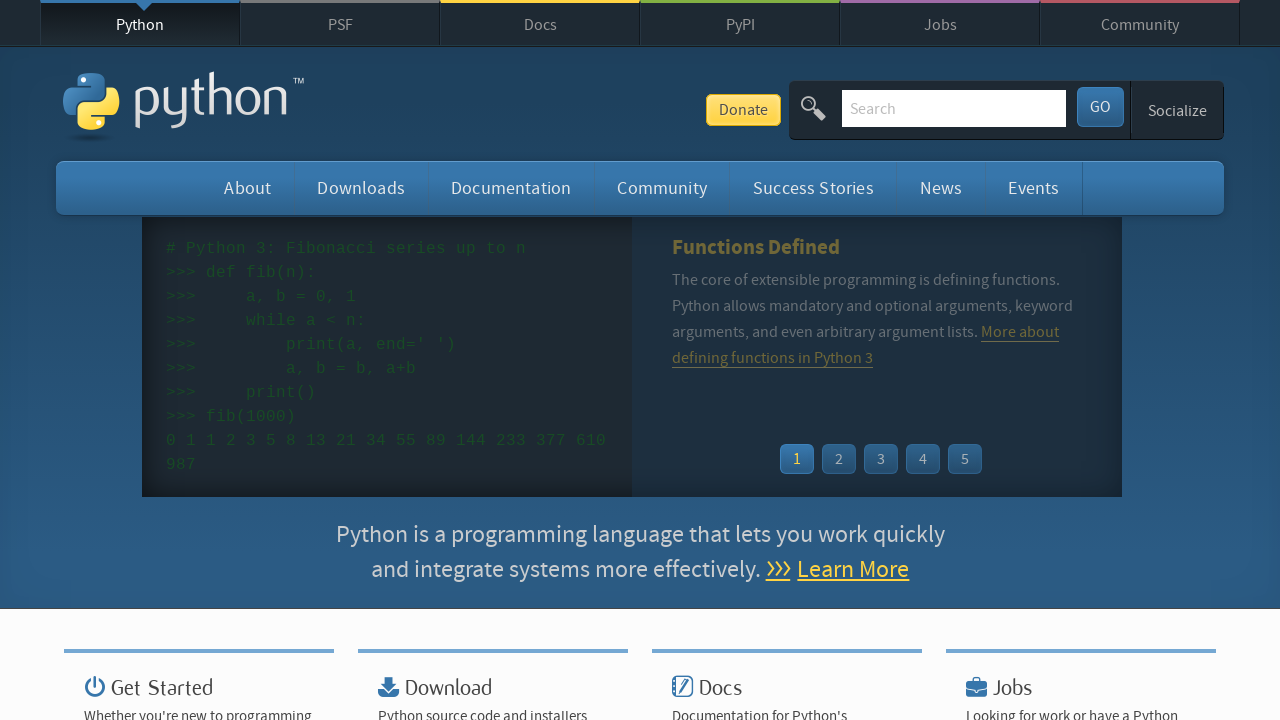

Verified that 'Python' is in the page title
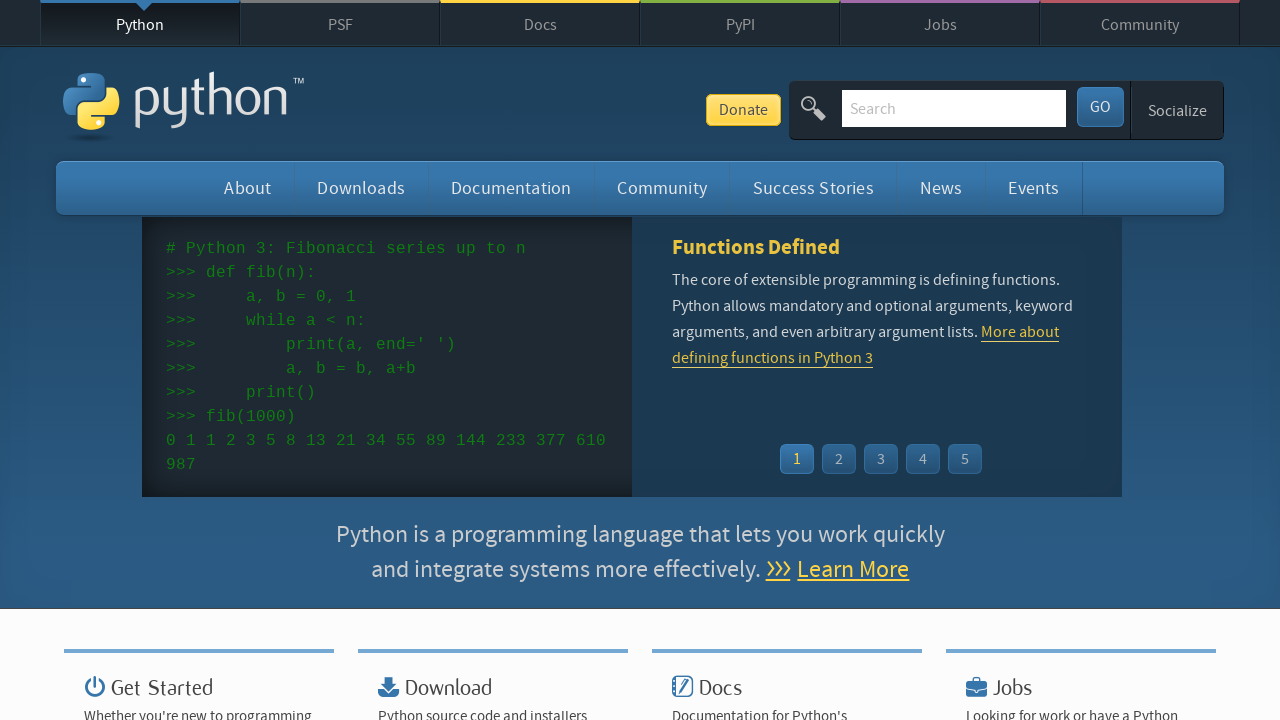

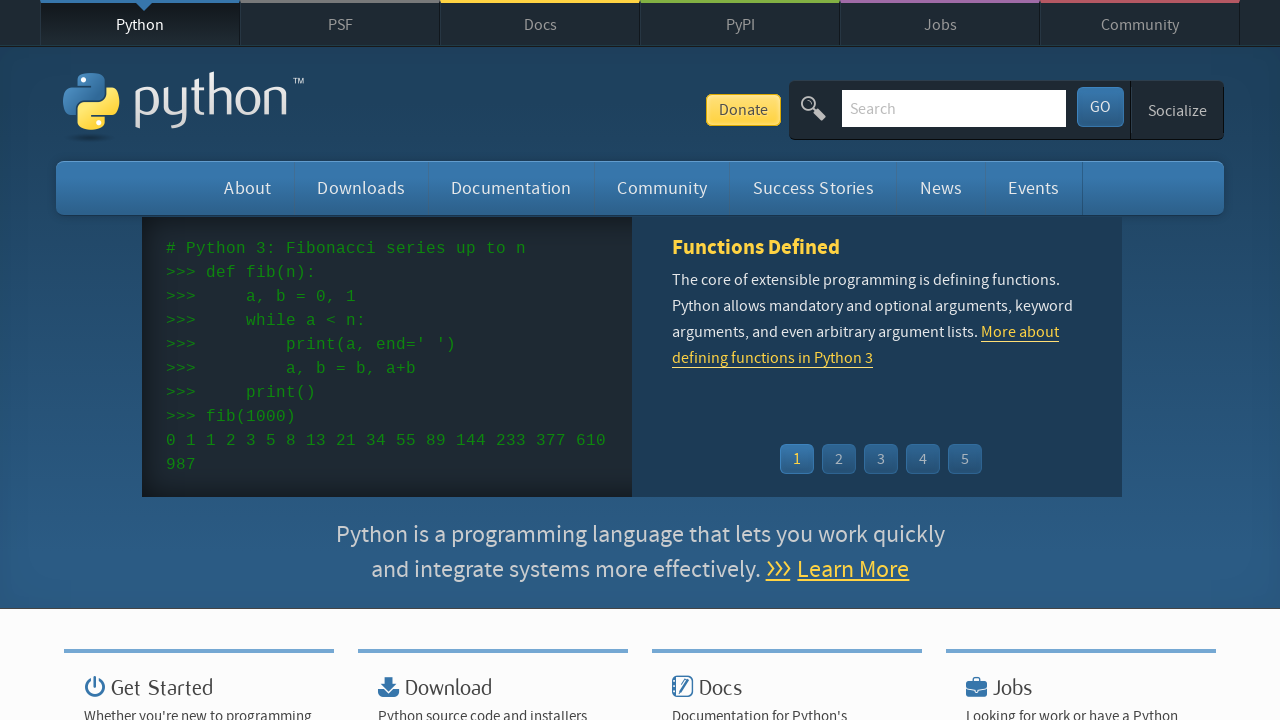